Tests calendar date picker functionality by selecting a specific date (June 15, 2024) through year, month, and day navigation, then verifies the selected date is displayed correctly.

Starting URL: https://rahulshettyacademy.com/seleniumPractise/#/offers

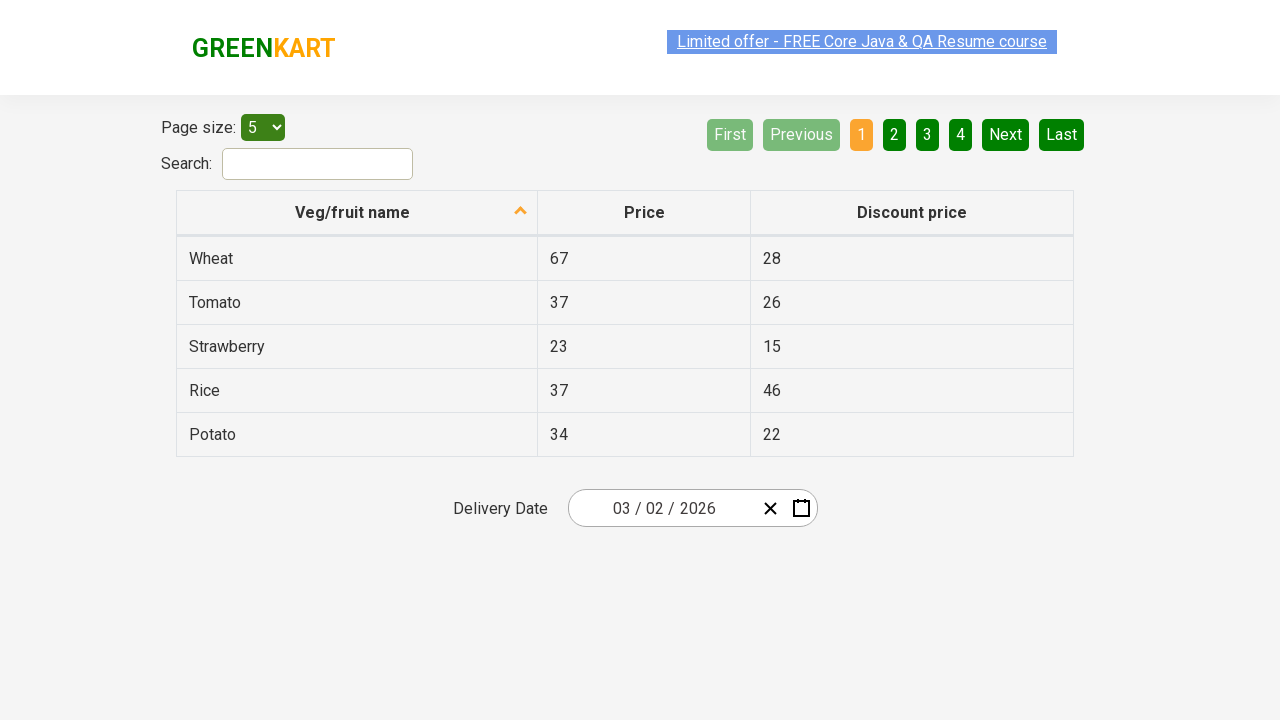

Clicked date picker wrapper to open calendar at (692, 508) on .react-date-picker__wrapper
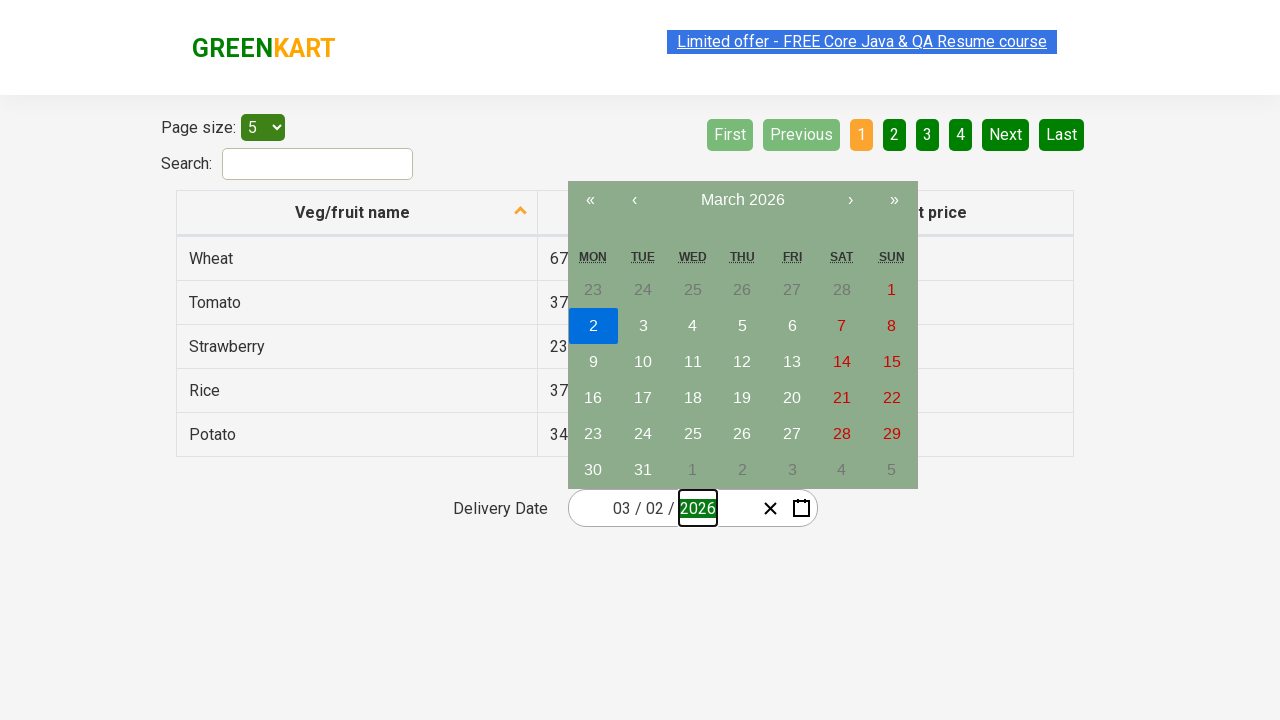

Clicked navigation label to access year/month view at (742, 200) on .react-calendar__navigation__label
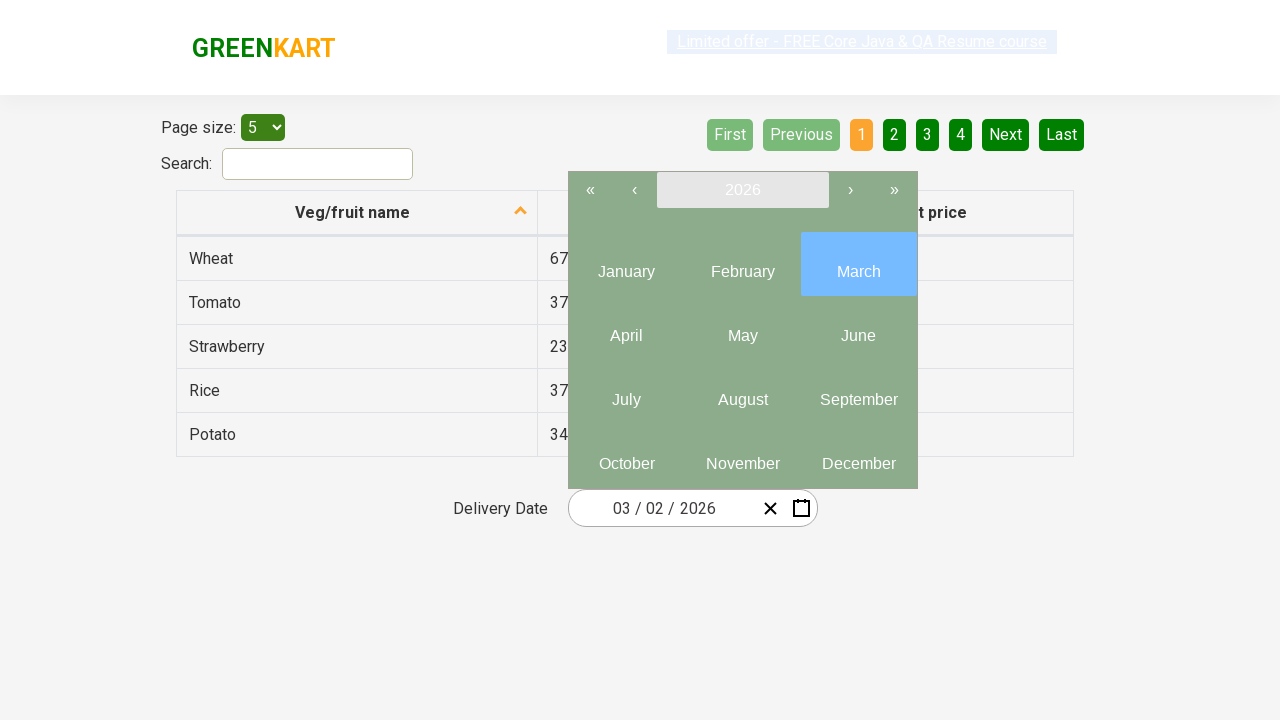

Clicked navigation label again to access year selection view at (742, 190) on .react-calendar__navigation__label
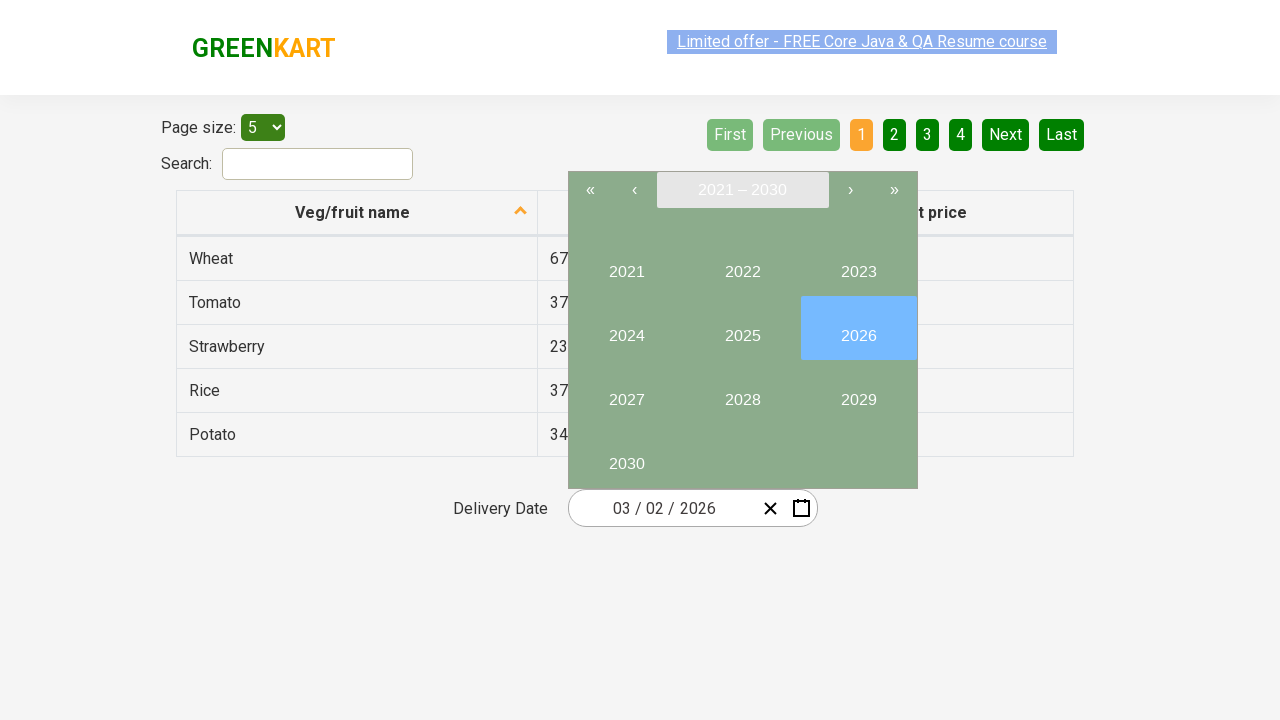

Selected year 2024 at (626, 328) on //button[text()='2024']
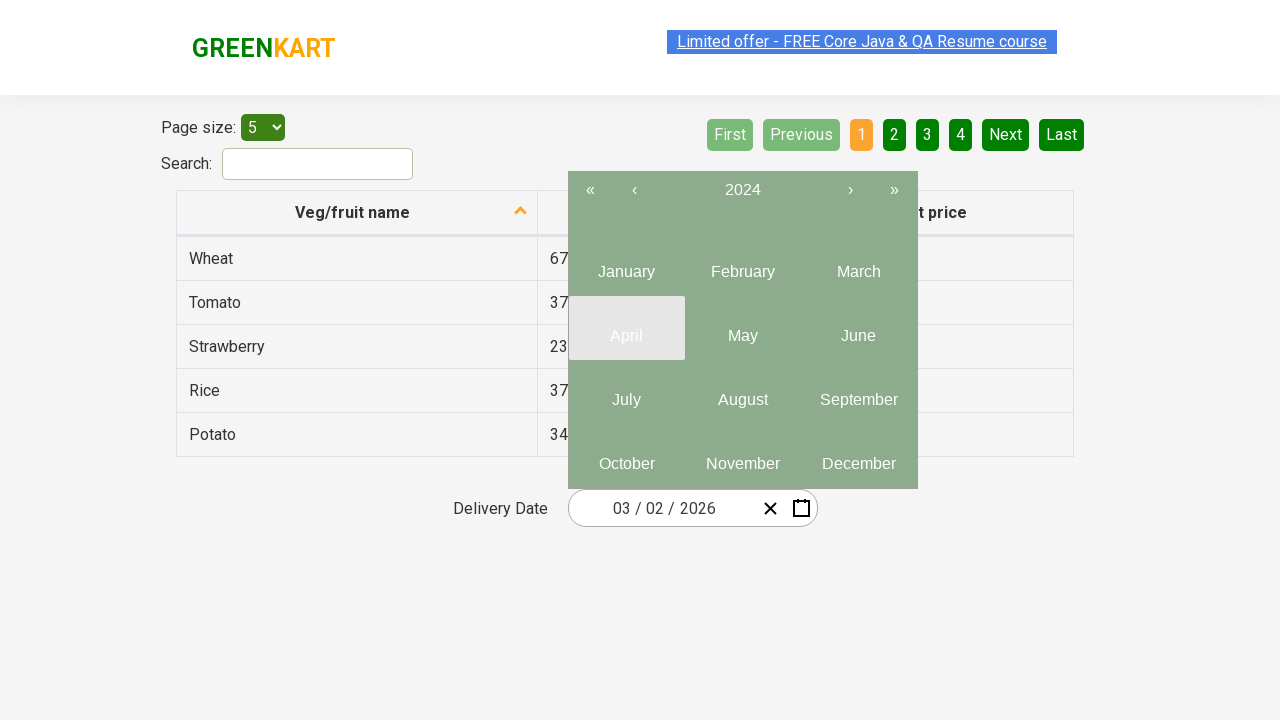

Selected month 6 (June) from calendar tiles at (858, 328) on .react-calendar__tile >> nth=5
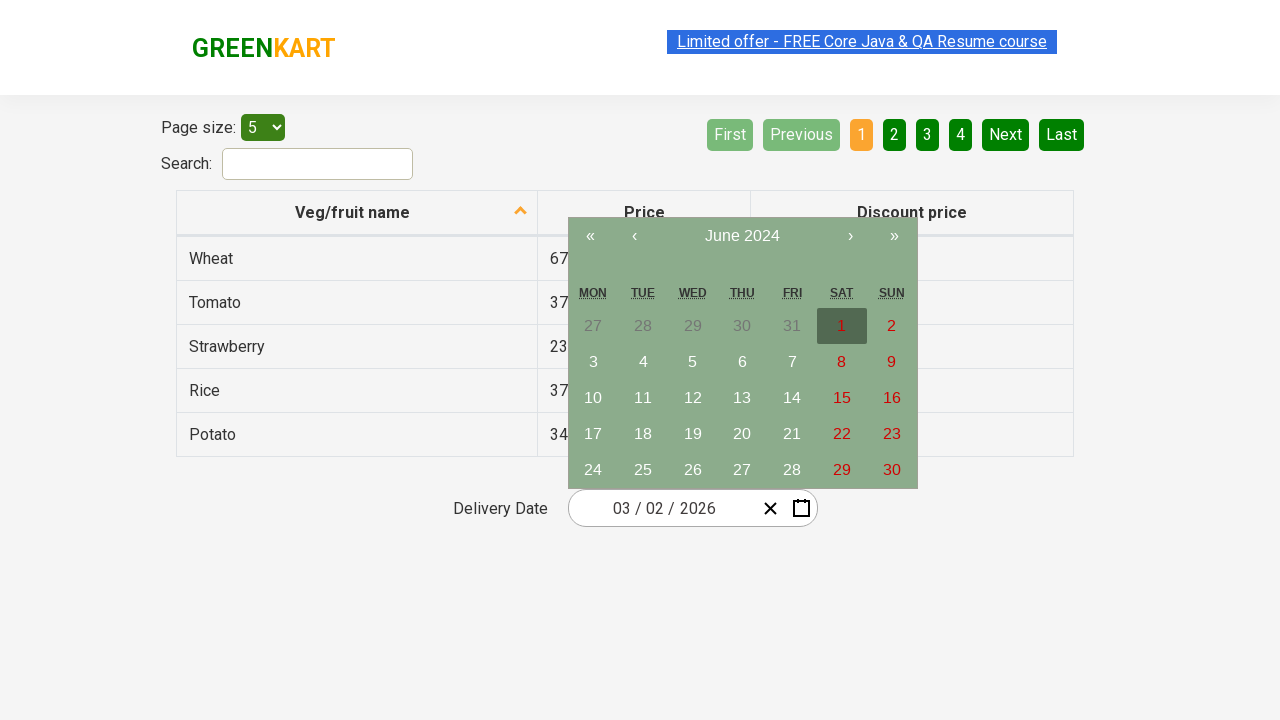

Selected date 15 from calendar at (842, 398) on //abbr[text()='15']
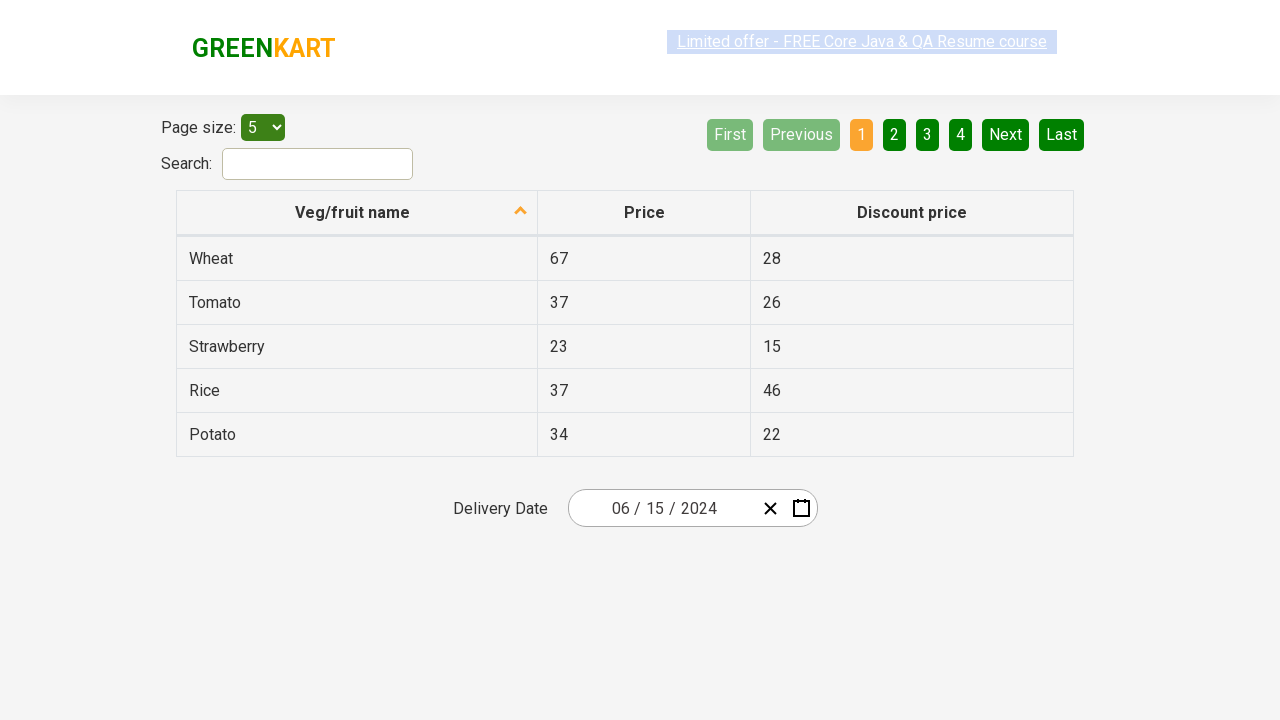

Date picker input field loaded, confirming date selection completed
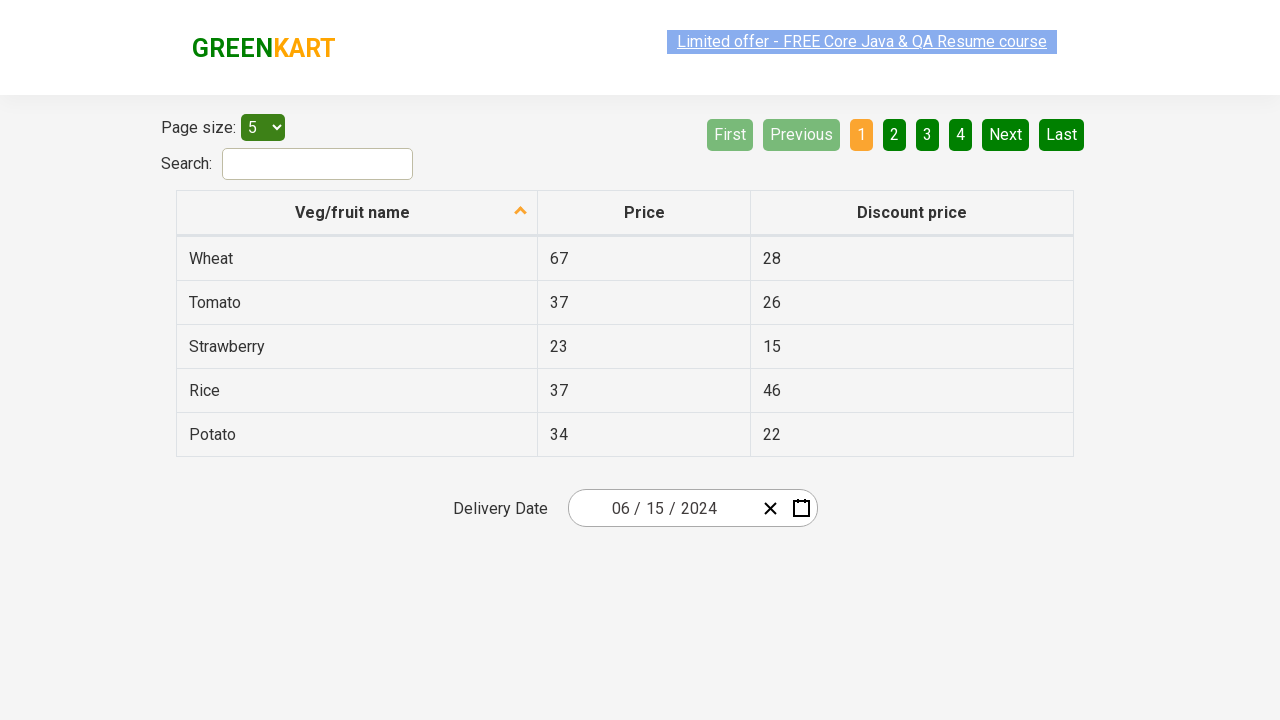

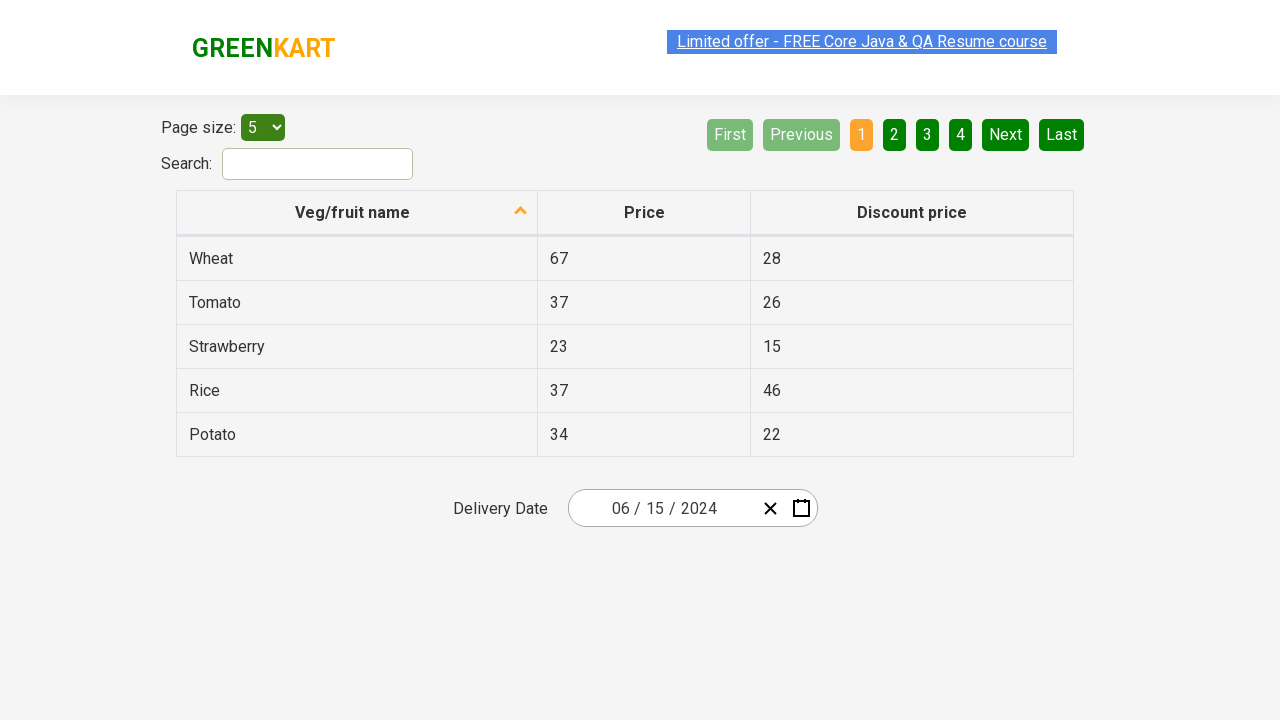